Tests floating menu by scrolling to bottom of page and clicking menu items that remain visible

Starting URL: https://the-internet.herokuapp.com/floating_menu

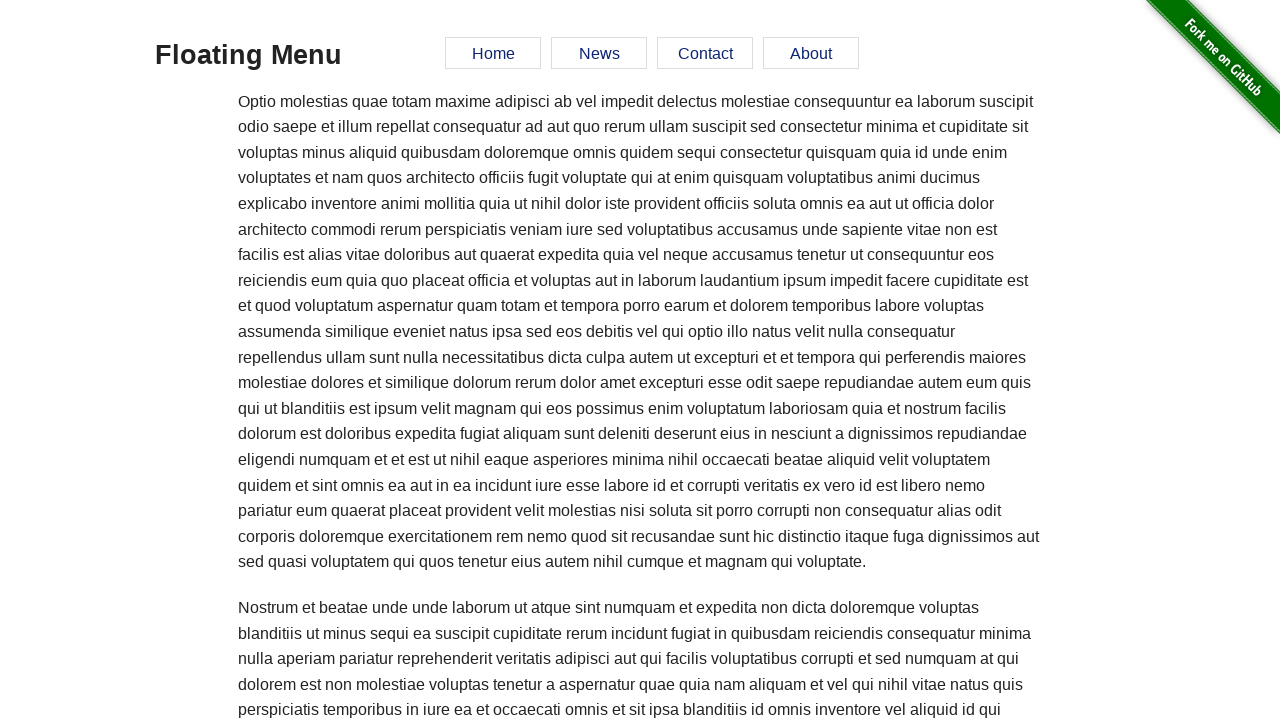

Scrolled to bottom of page to view Elemental Selenium element
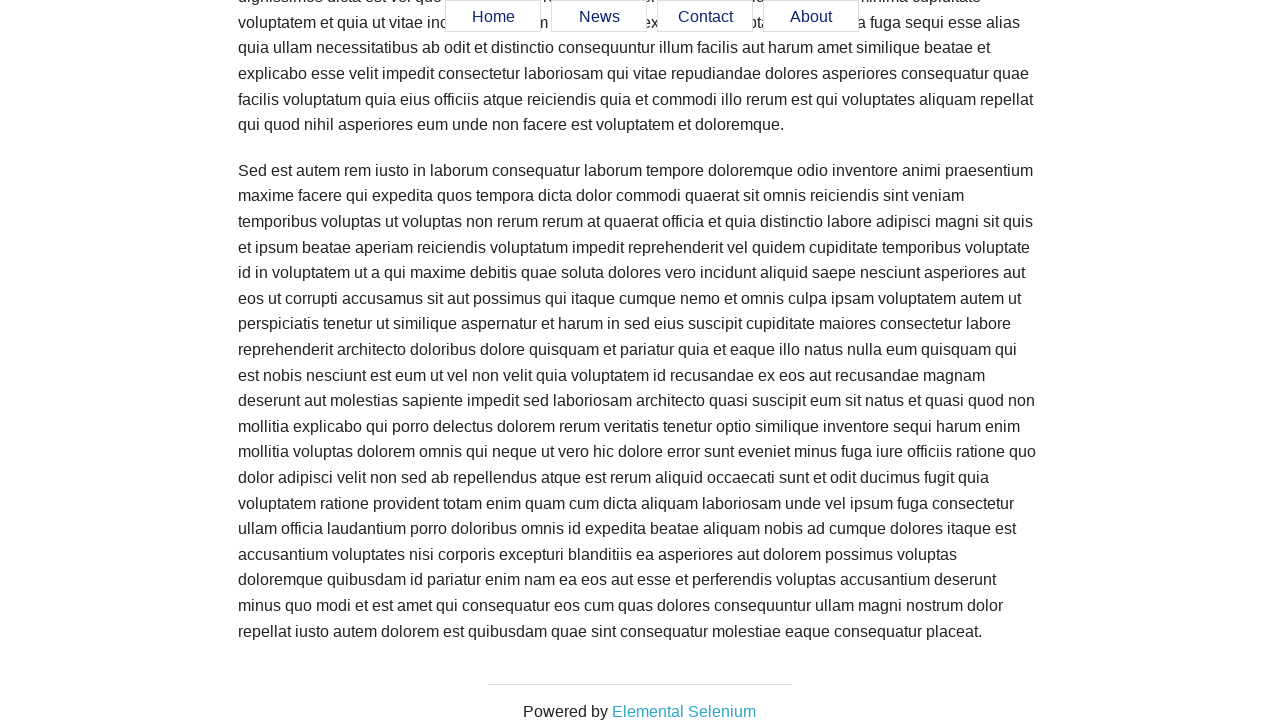

Clicked Contact menu item in floating menu at (705, 17) on a:text('Contact')
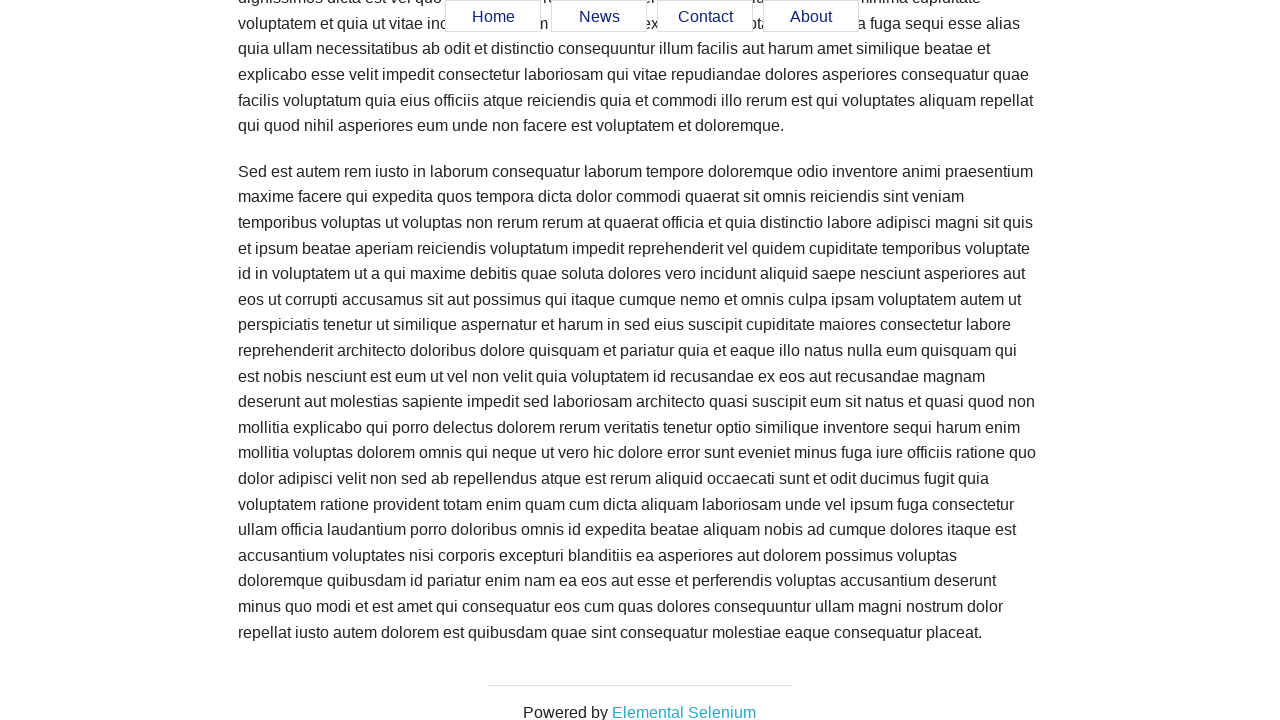

Clicked News menu item in floating menu at (599, 17) on a:text('News')
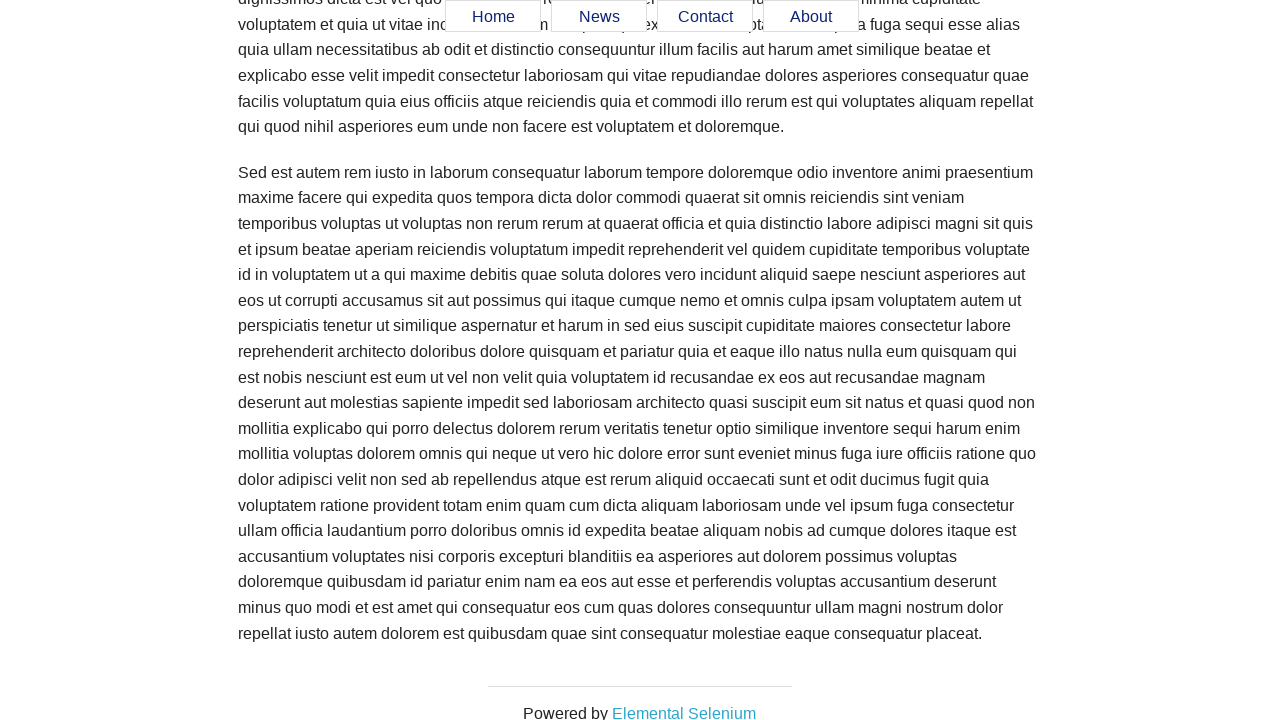

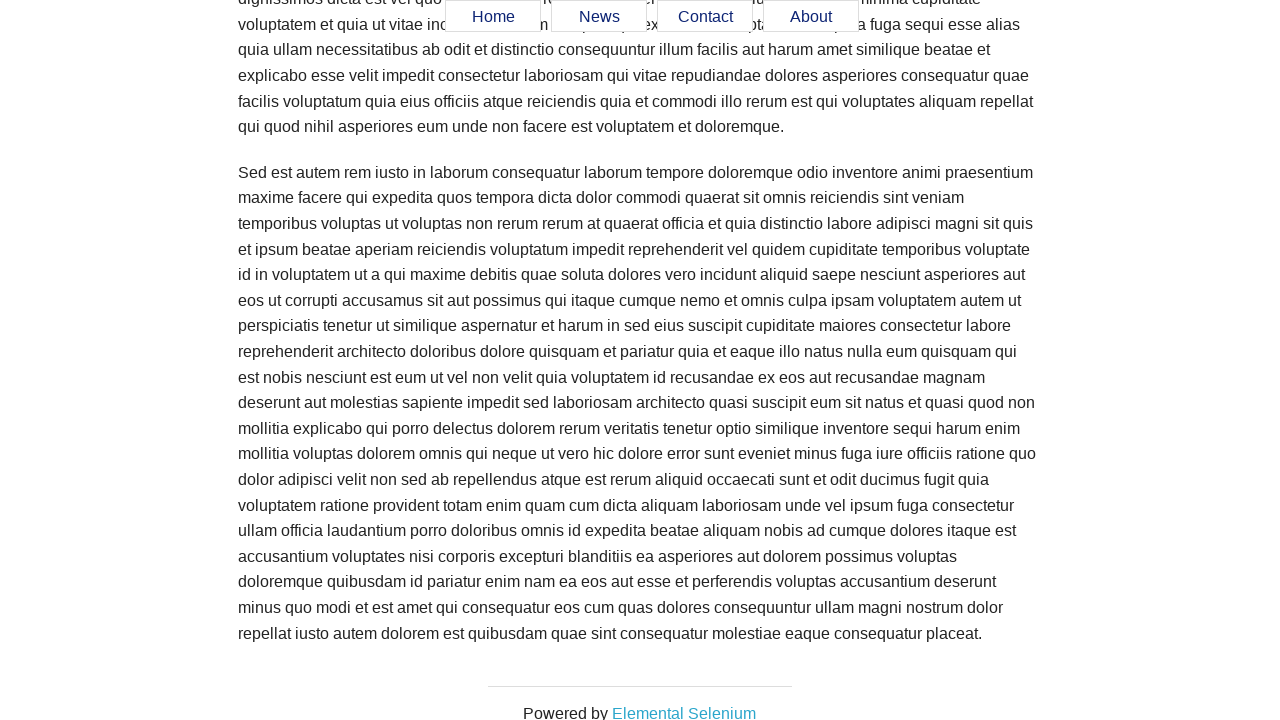